Tests the copy text functionality on a test automation practice site by typing text in Field1, double-clicking the copy button, and verifying the text is copied to Field2

Starting URL: https://testautomationpractice.blogspot.com/

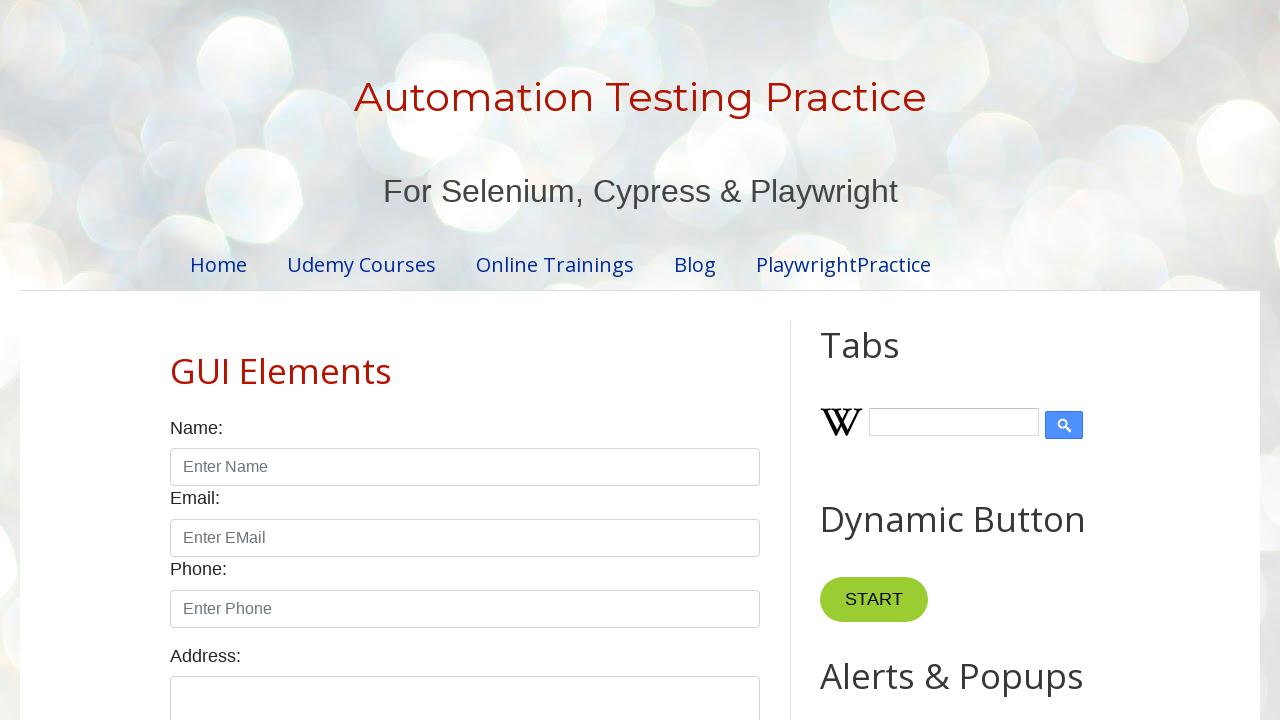

Cleared Field1 on #field1
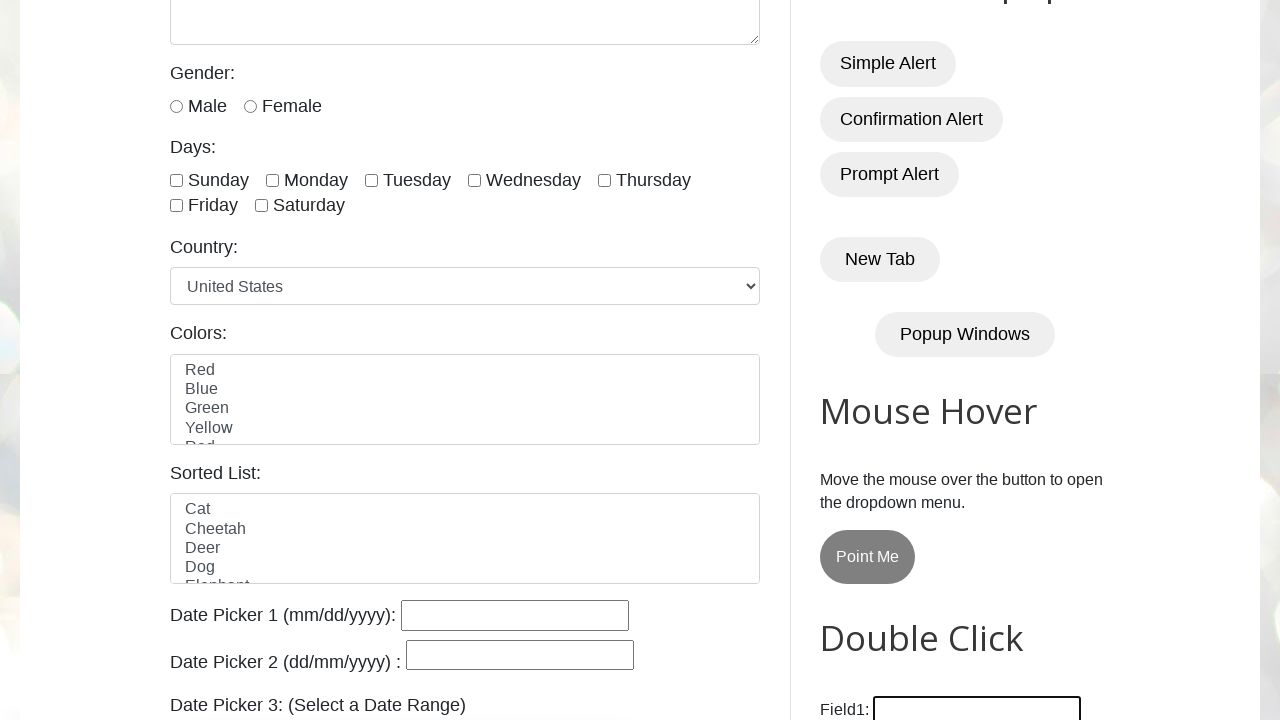

Filled Field1 with 'Sample automation test text' on #field1
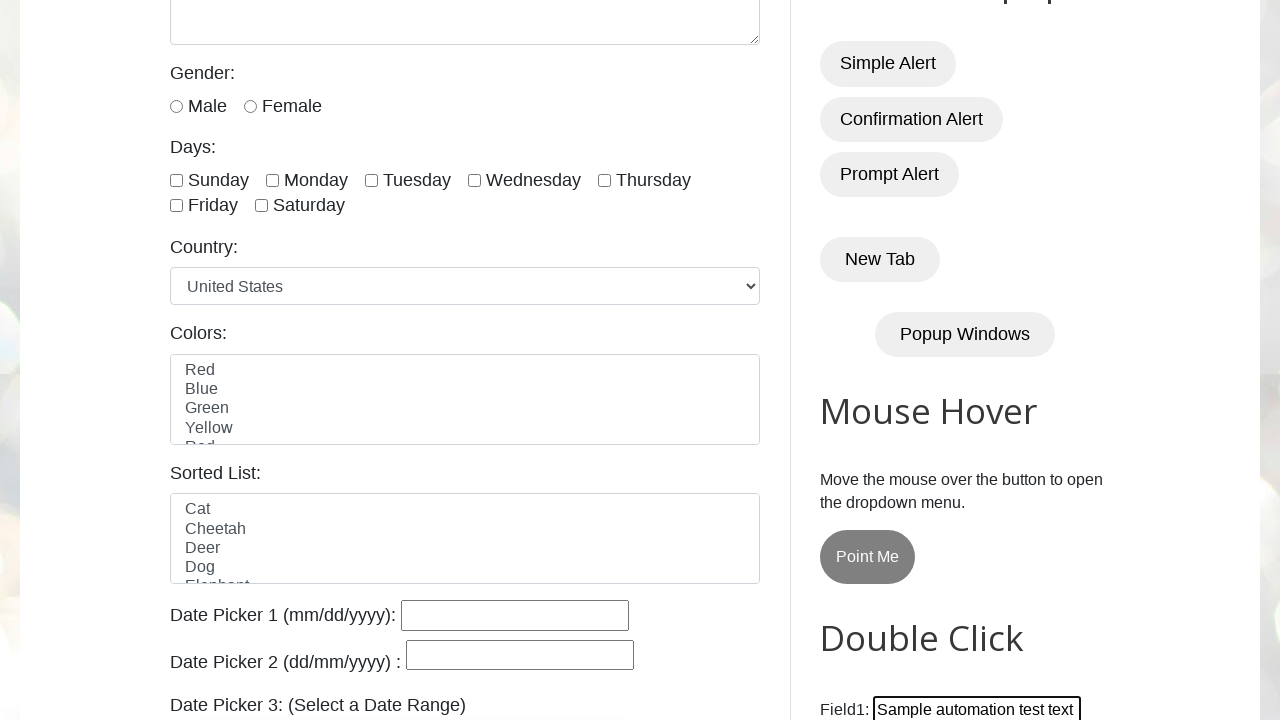

Double-clicked the Copy Text button at (885, 360) on xpath=//button[contains(text(), 'Copy Text')]
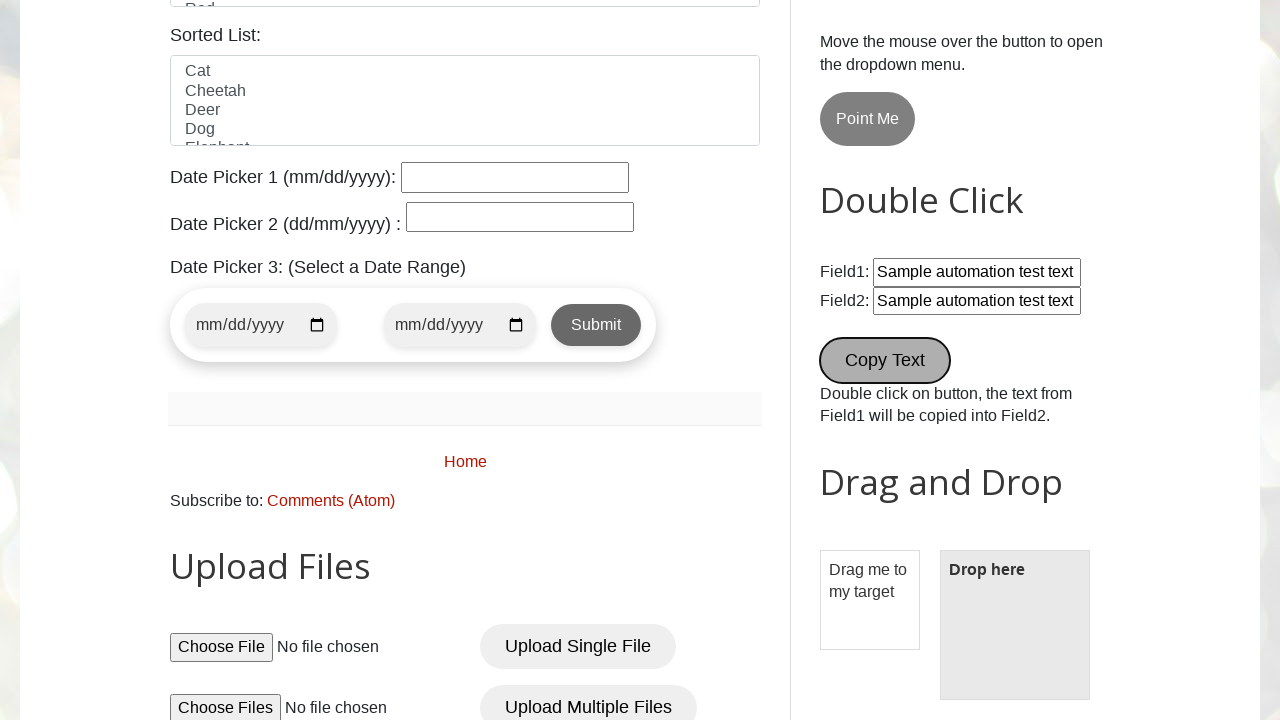

Field2 is visible with copied text
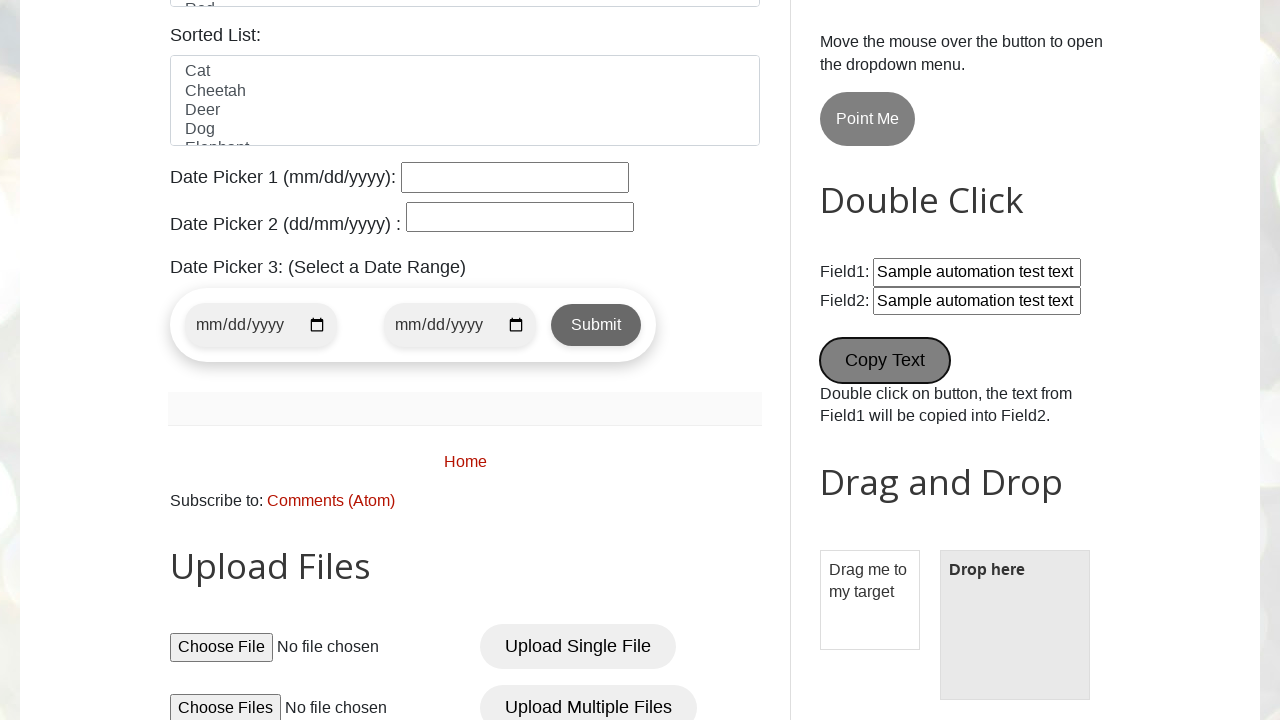

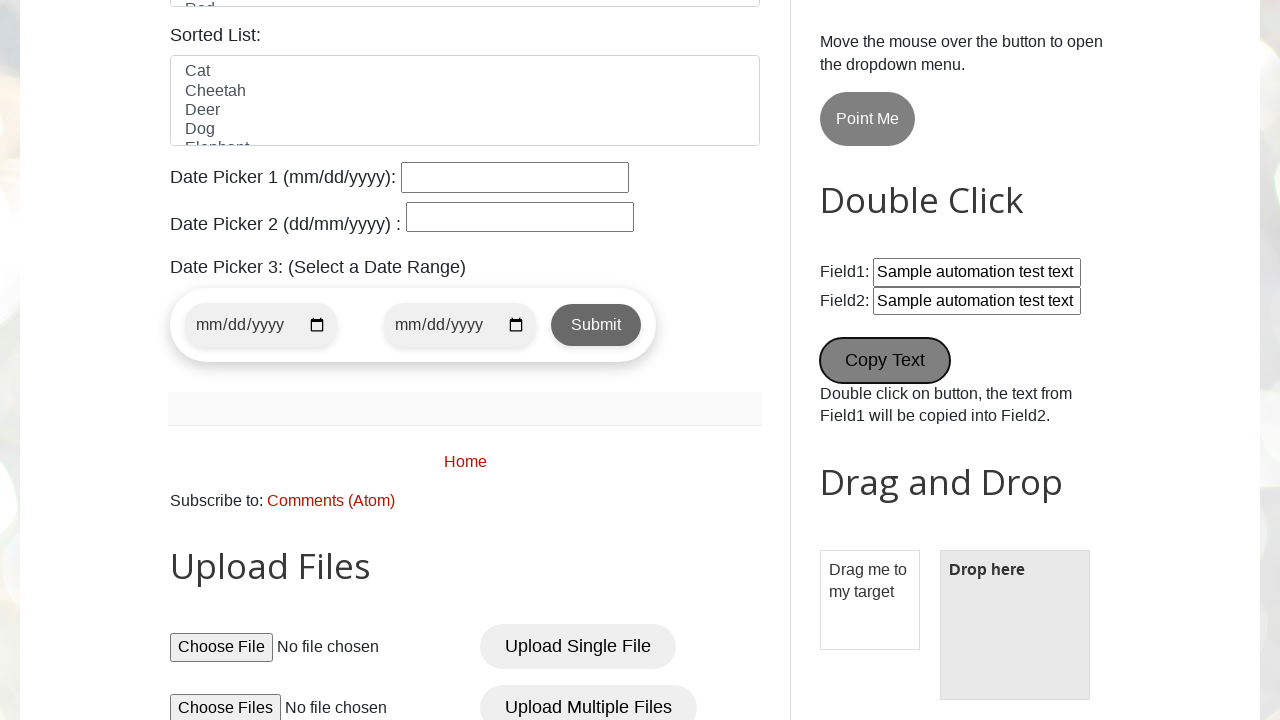